Navigates to a sortable data table page and verifies the table structure by checking the number of rows and columns

Starting URL: https://the-internet.herokuapp.com/

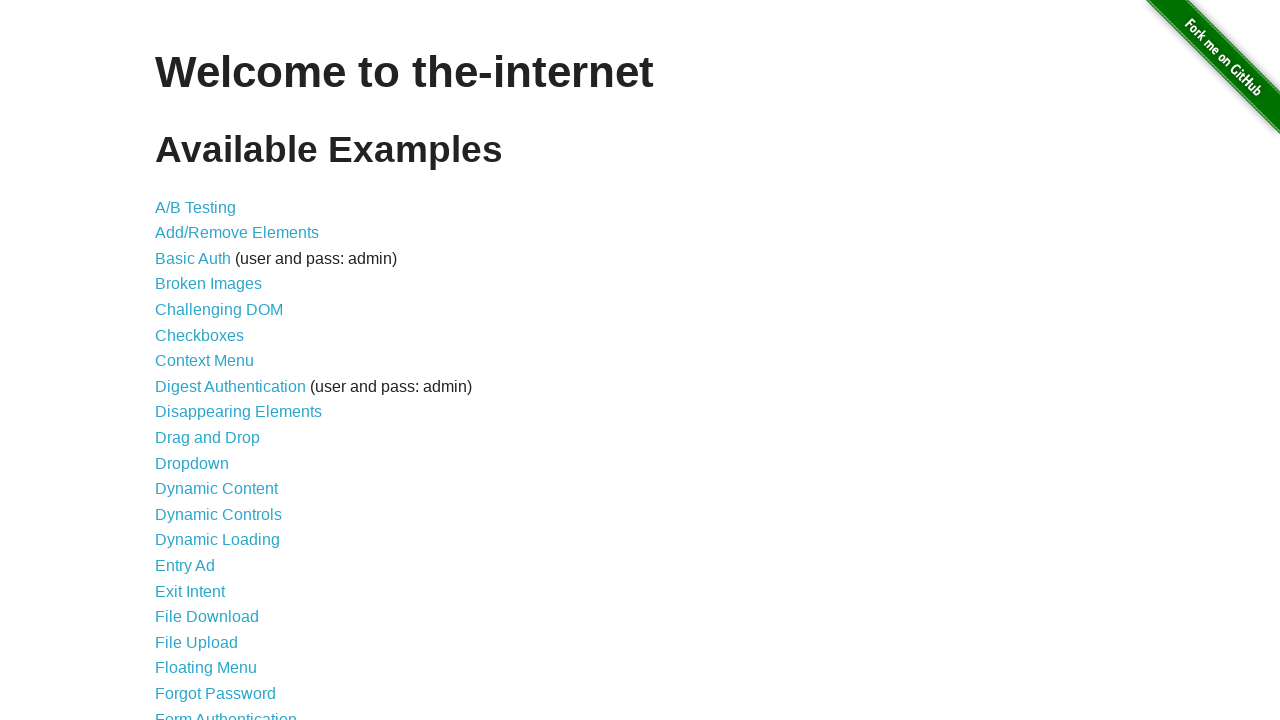

Clicked on Sortable Data Tables link at (230, 574) on text=Sortable Data Tables
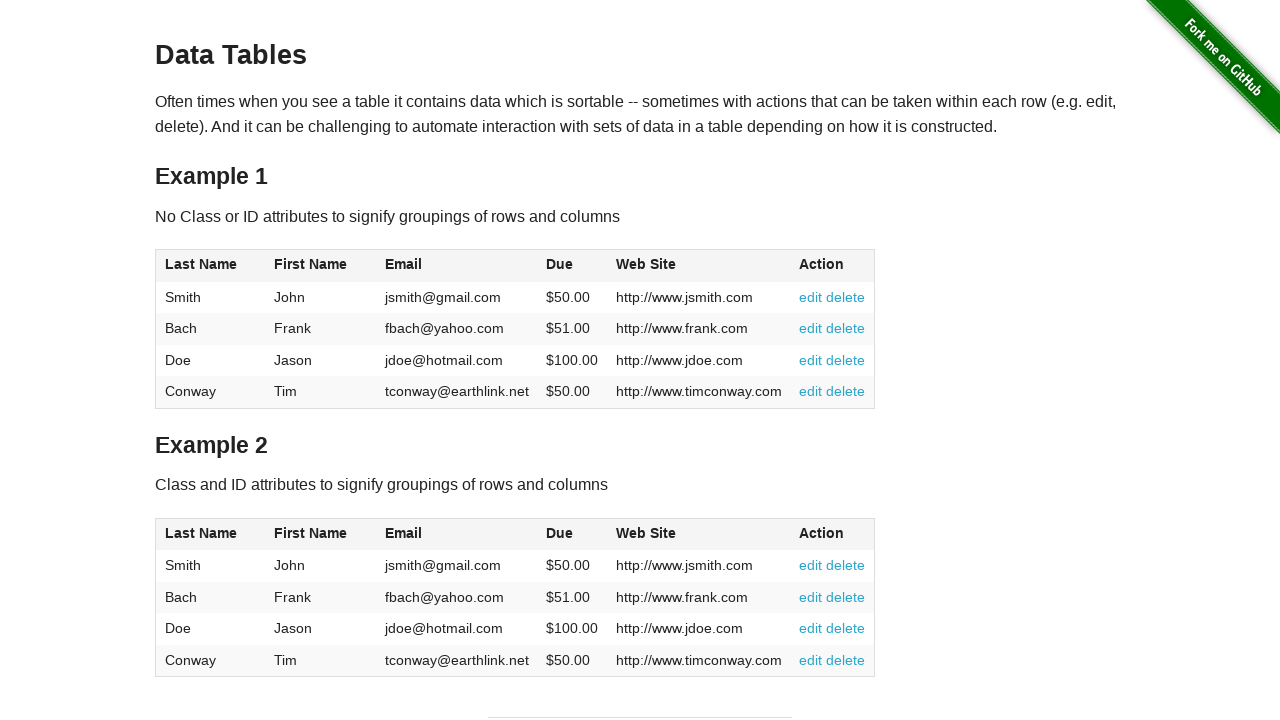

Waited for table1 to be visible
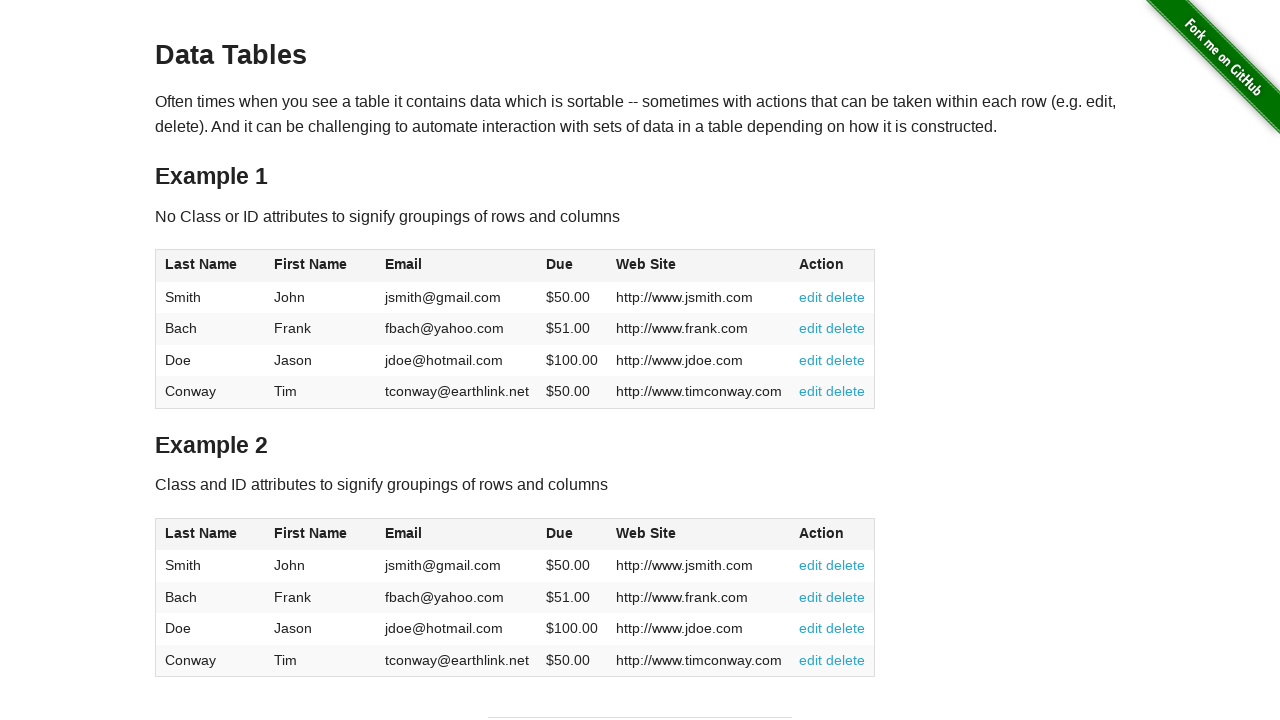

Retrieved all rows from table body
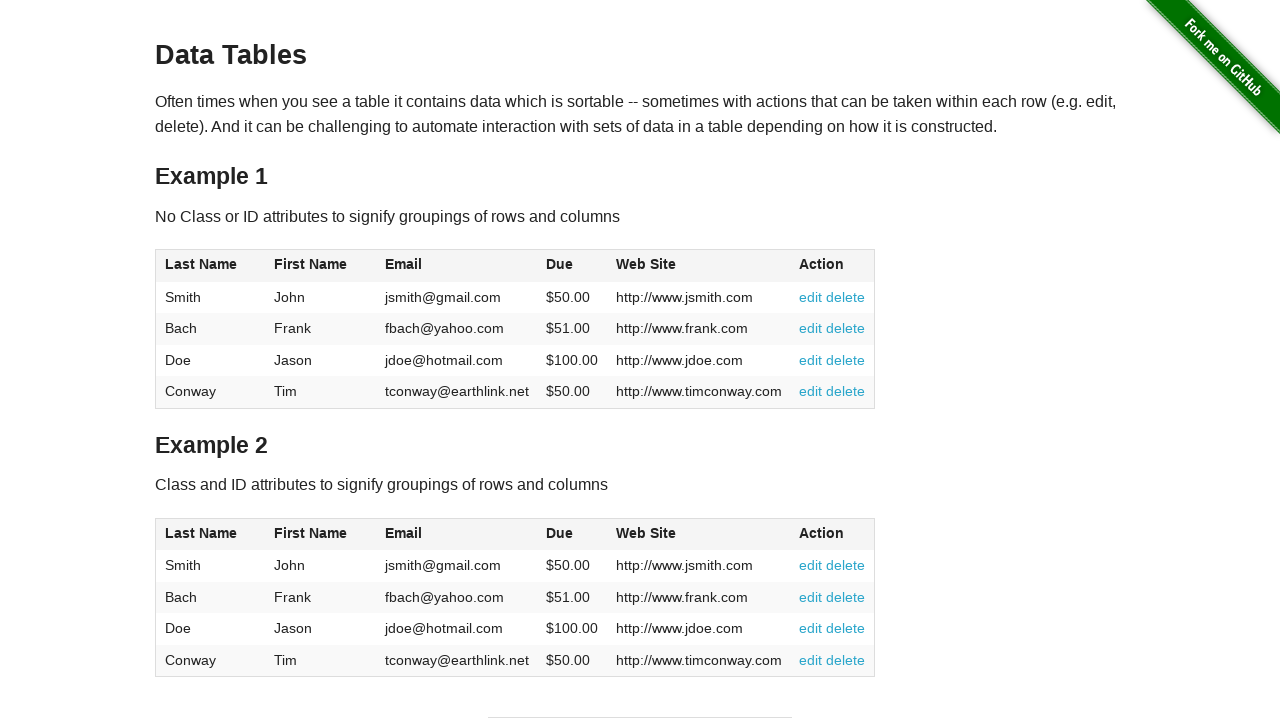

Retrieved all column headers from table
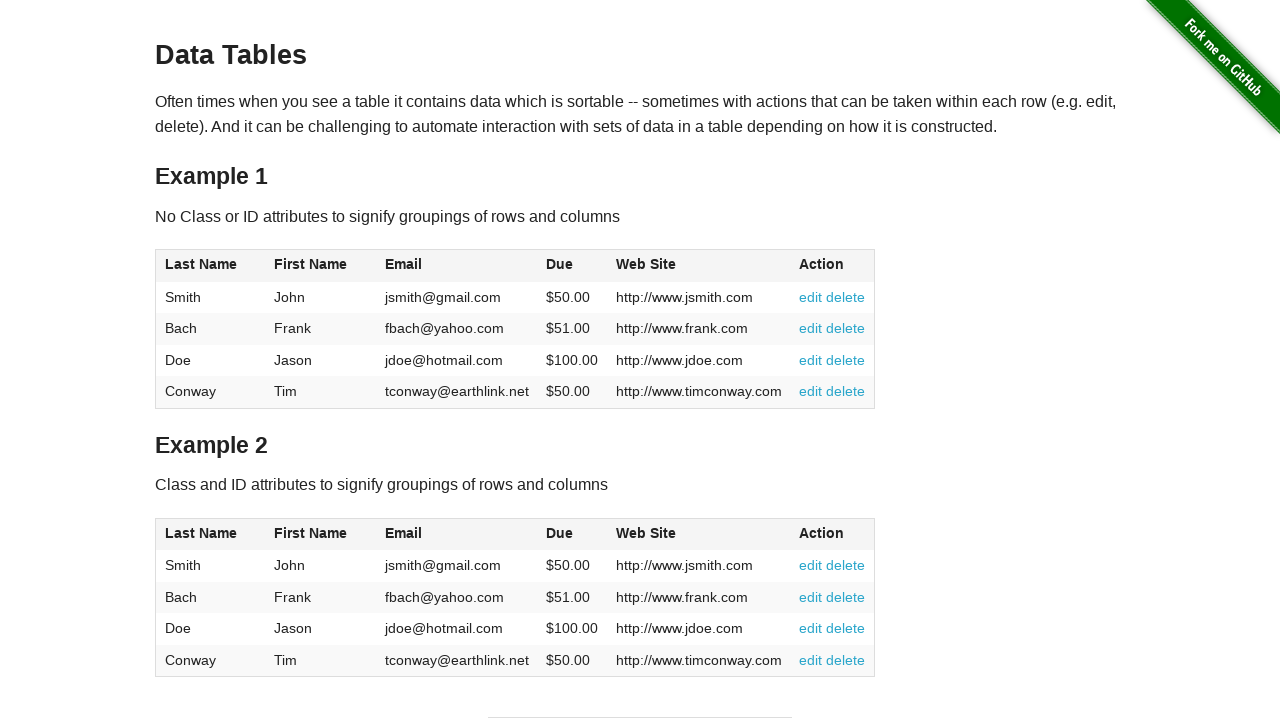

Verified table has 4 rows as expected
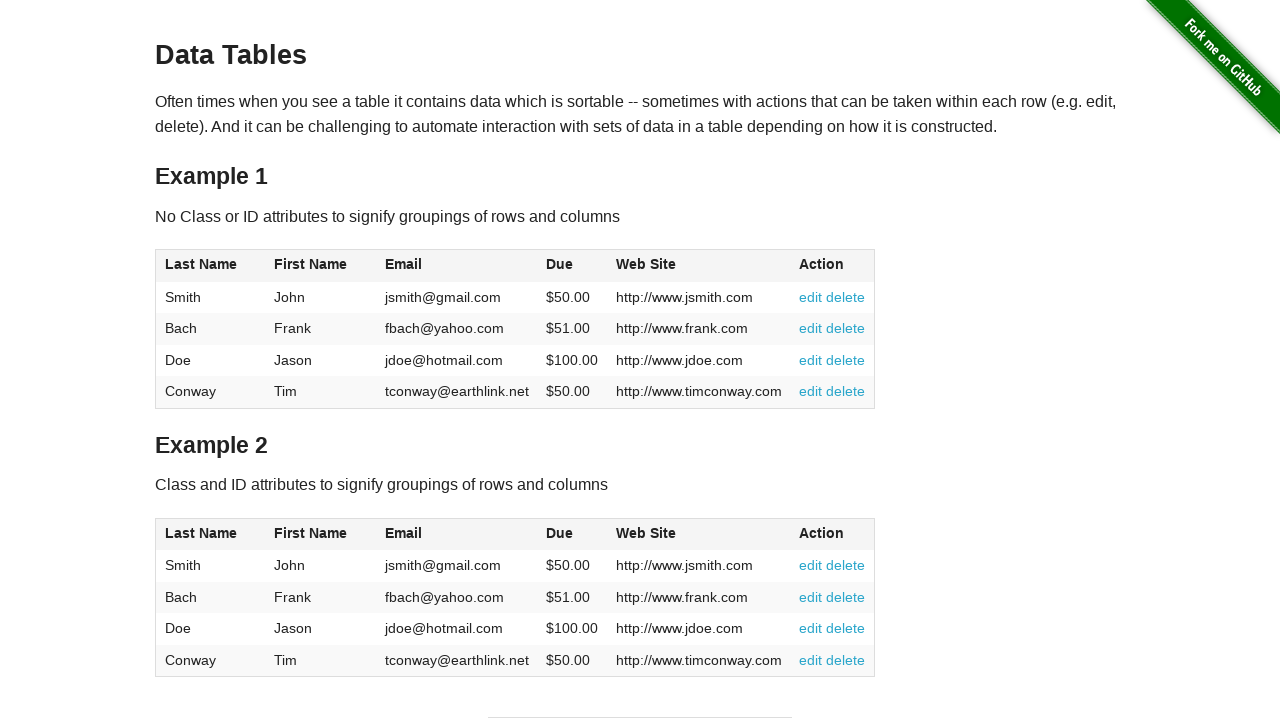

Verified table has 6 columns as expected
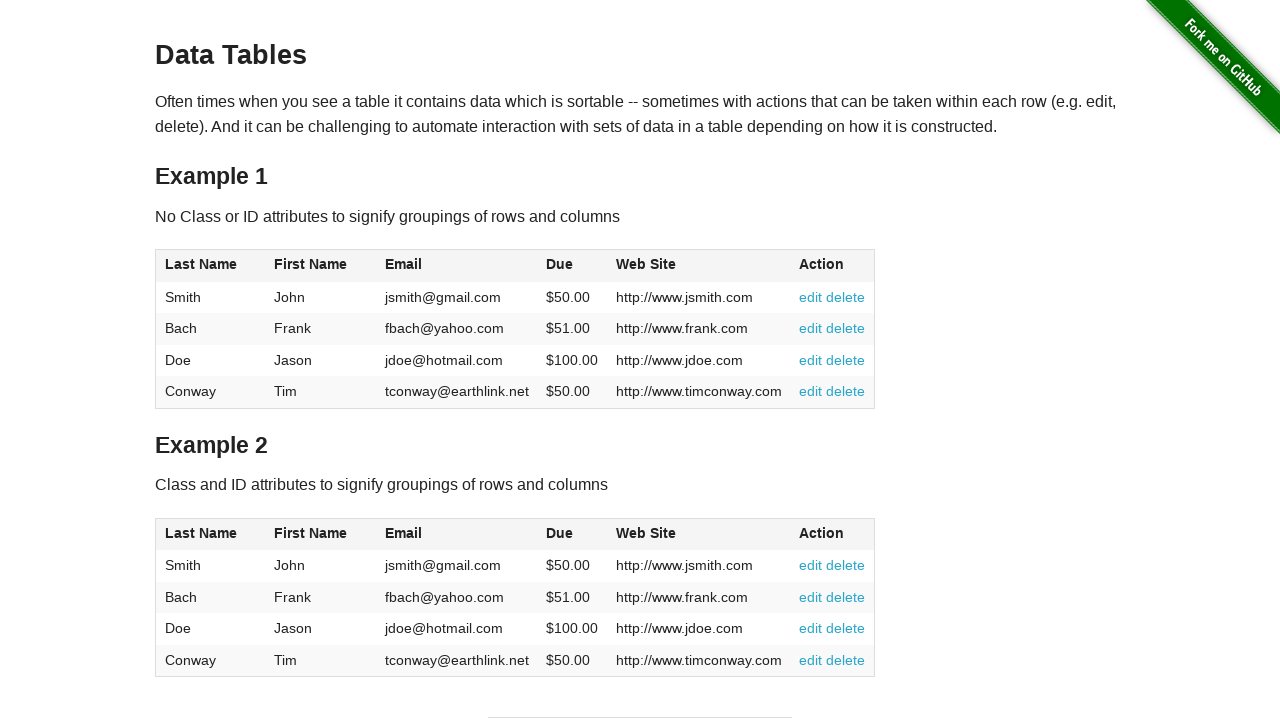

Printed all row text contents for verification
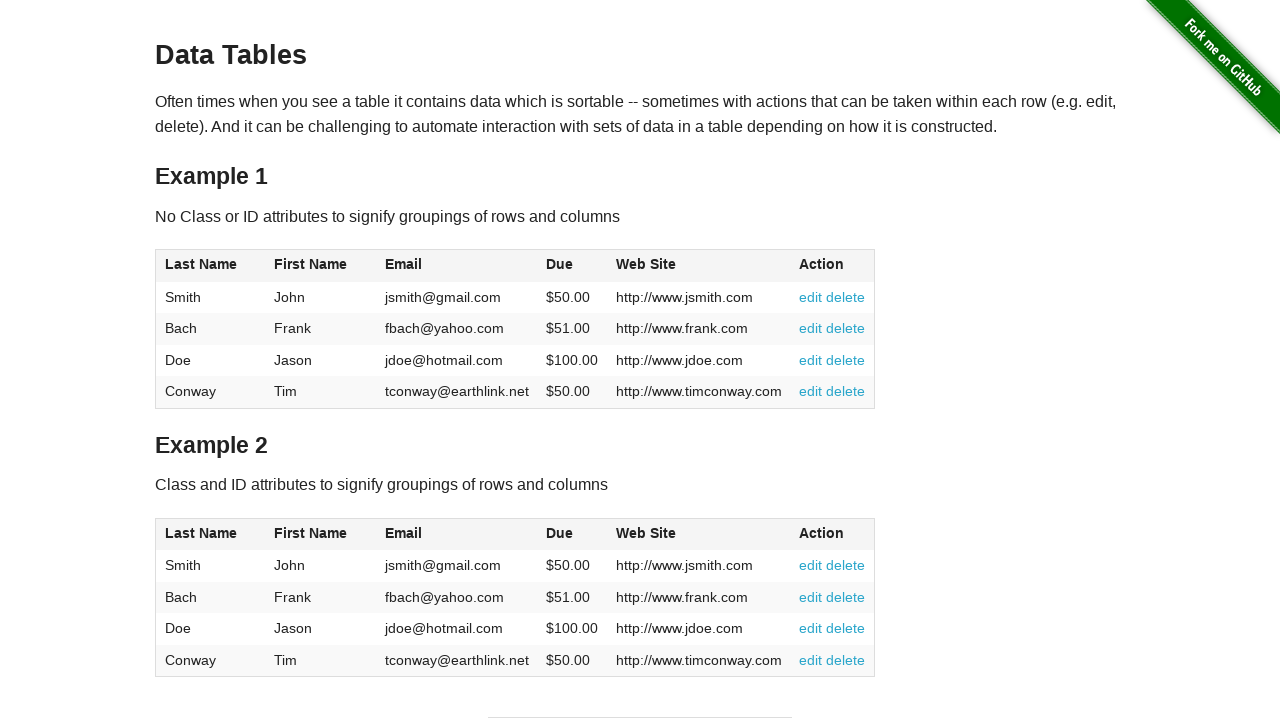

Printed all column header text contents for verification
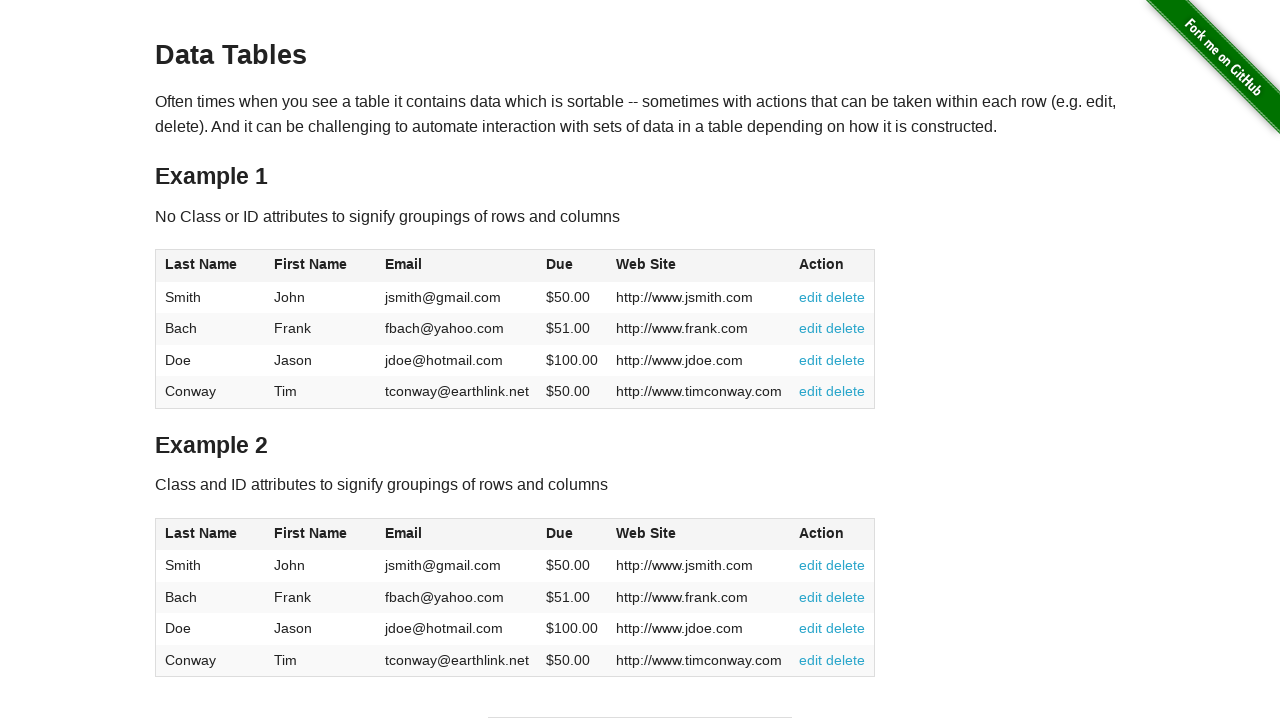

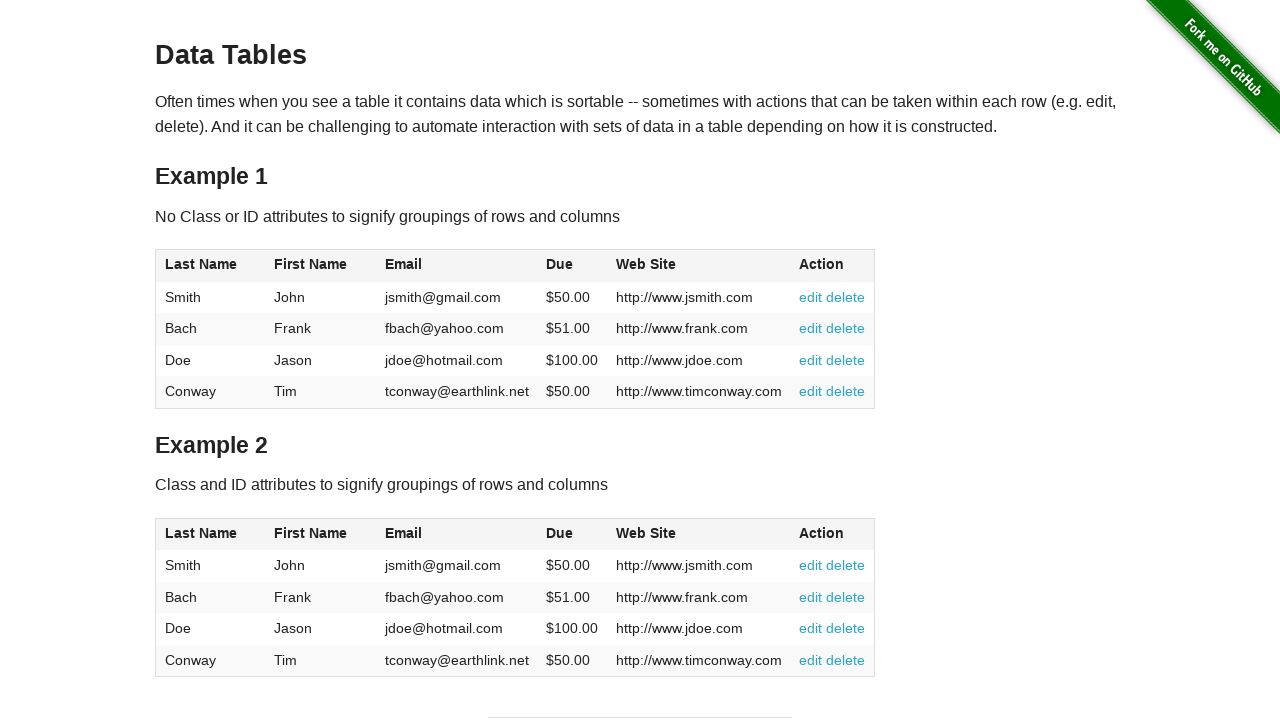